Tests JavaScript alert handling by triggering confirmation dialogs and accepting/dismissing them

Starting URL: https://v1.training-support.net/selenium/javascript-alerts

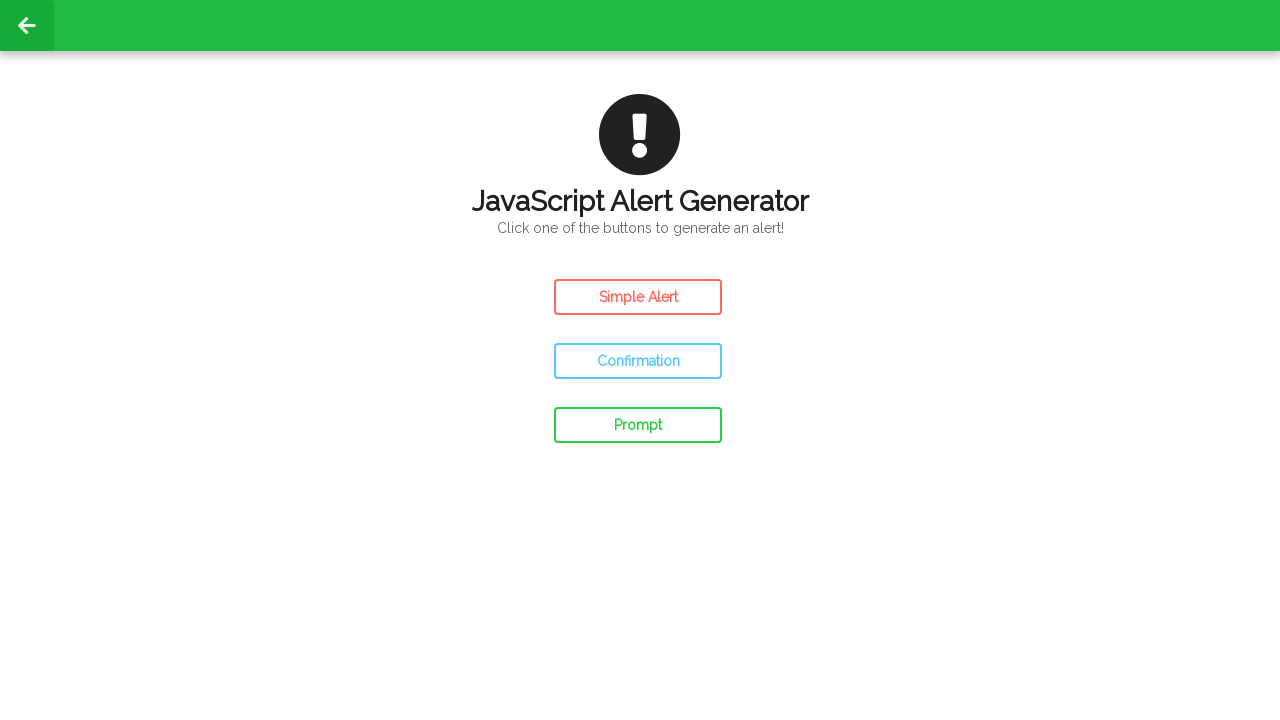

Clicked confirm button to trigger first alert at (638, 361) on button#confirm
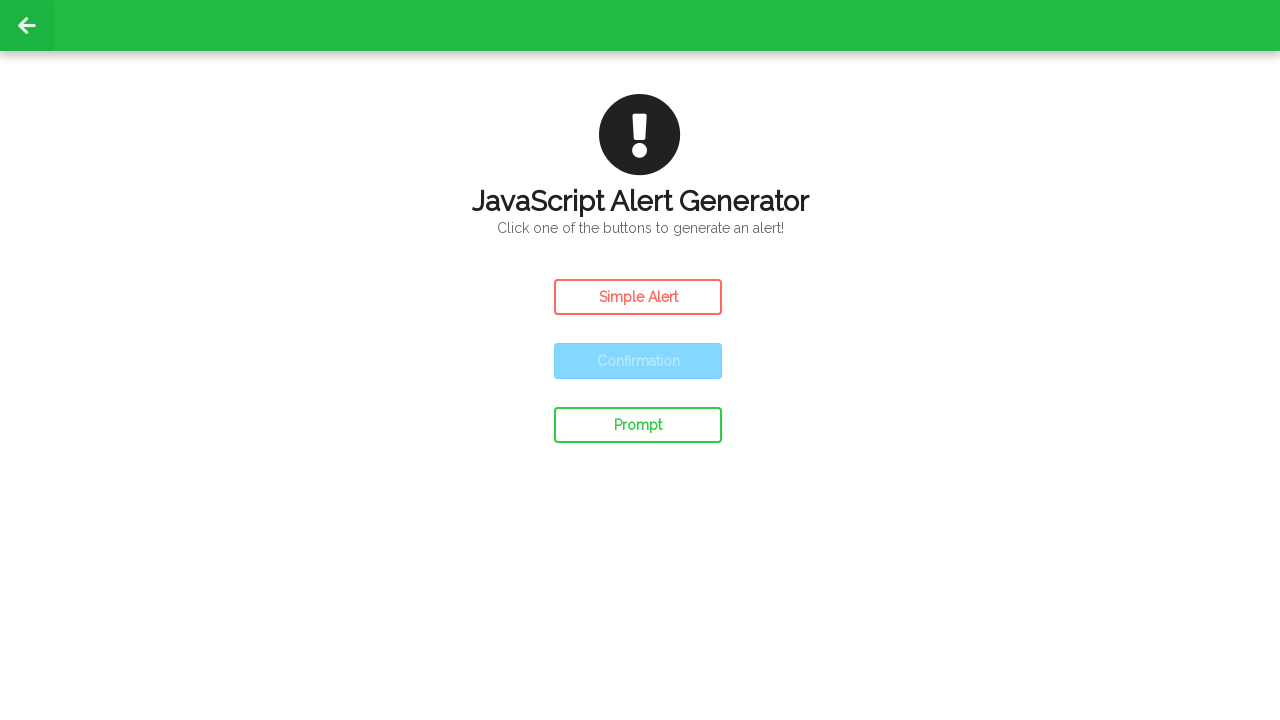

Set up dialog handler to accept and re-triggered confirm button at (638, 361) on button#confirm
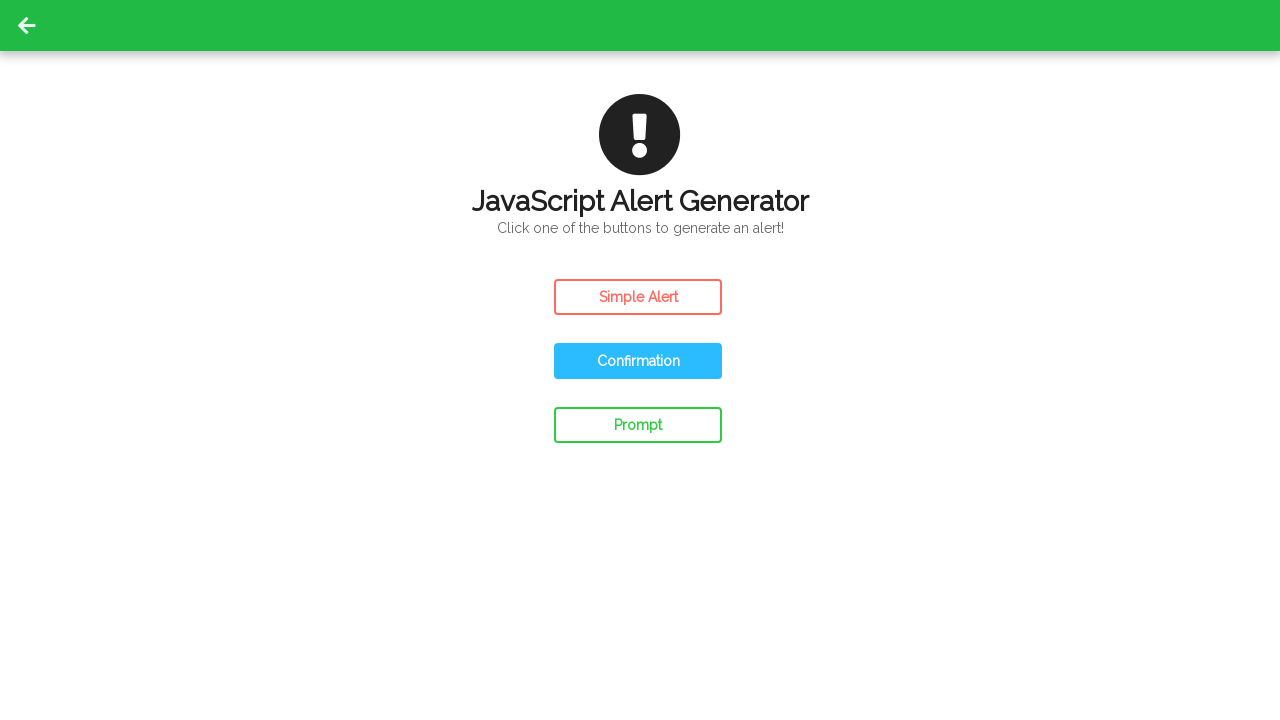

Clicked confirm button again to trigger second alert at (638, 361) on button#confirm
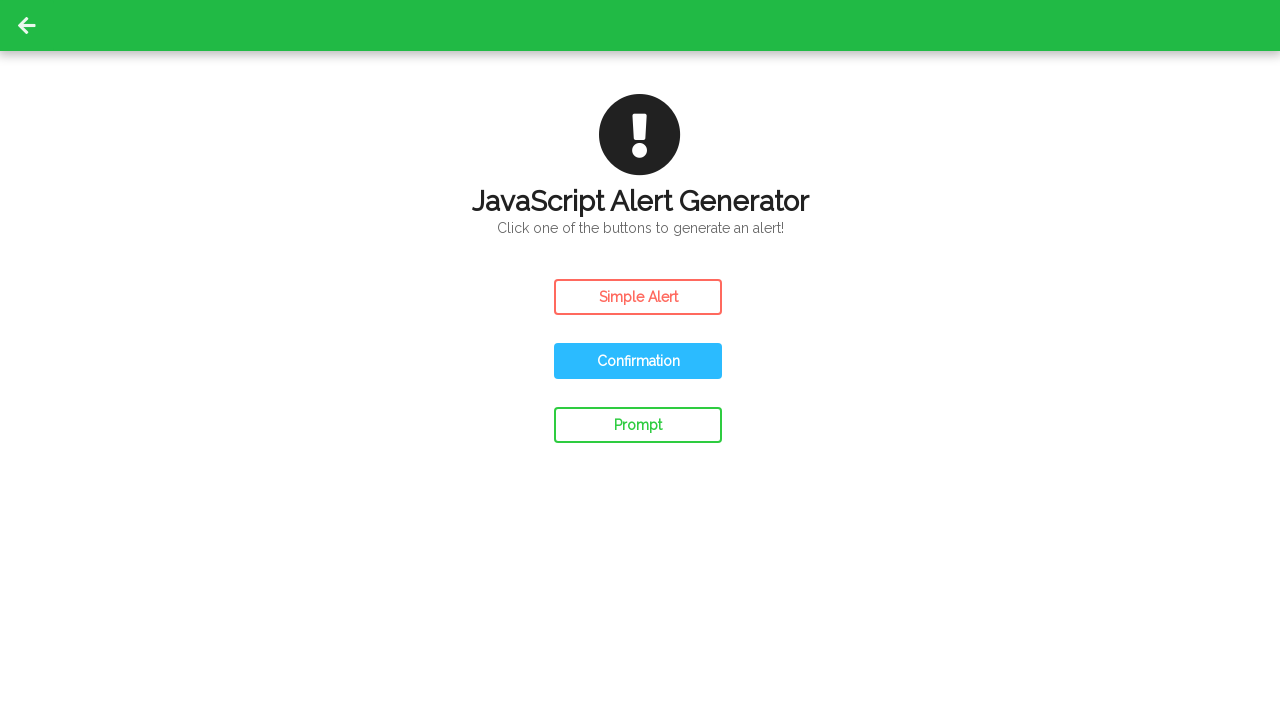

Set up dialog handler to dismiss and re-triggered confirm button at (638, 361) on button#confirm
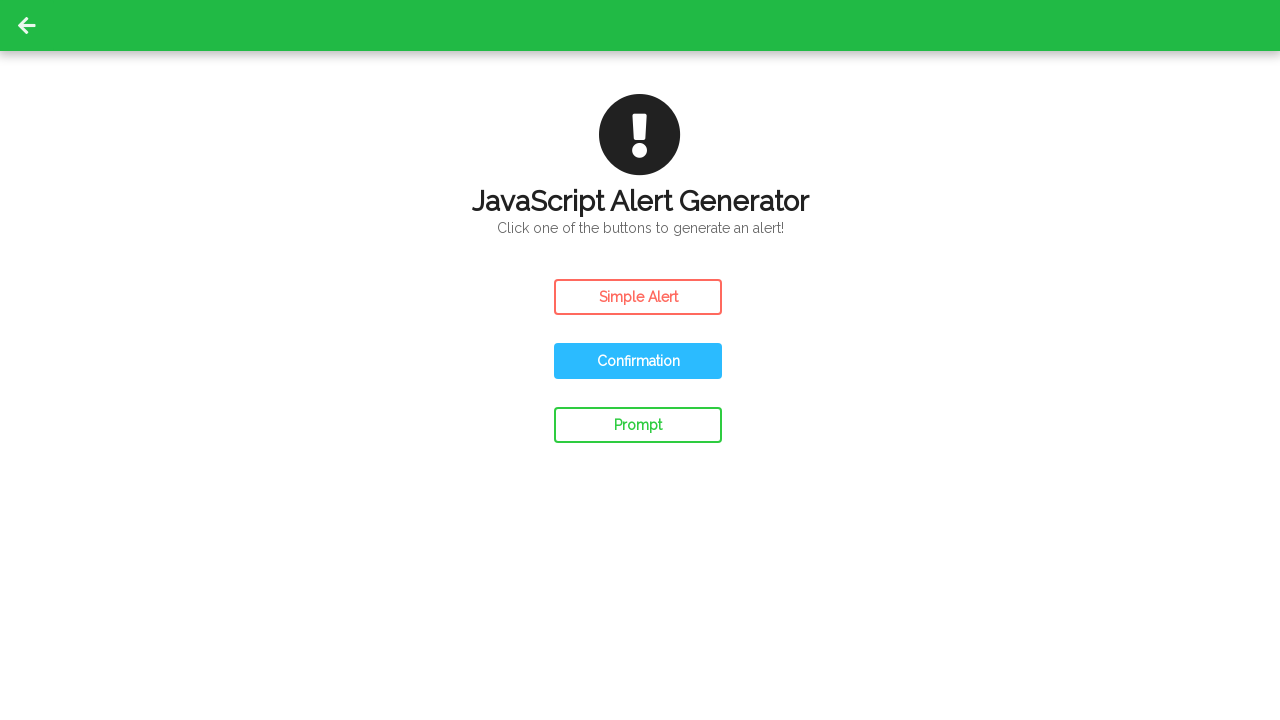

Evaluated JavaScript to override confirm button handler for acceptance
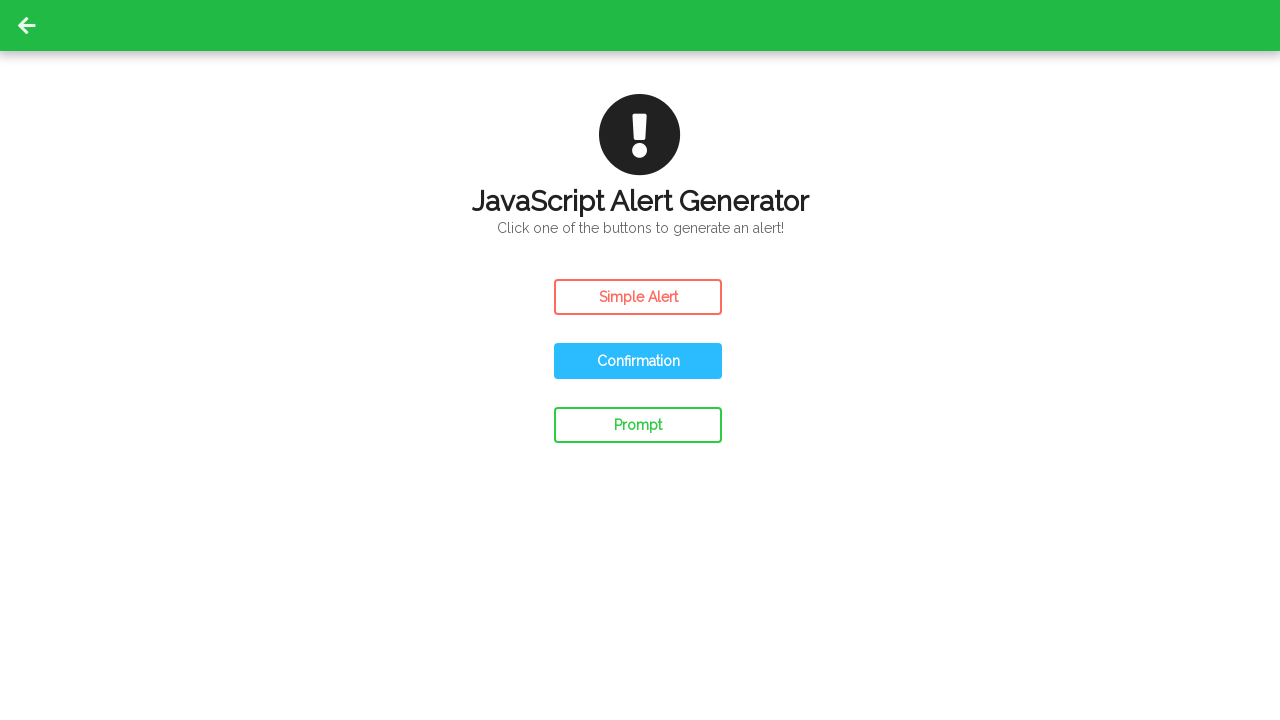

Clicked confirm button to trigger confirmation dialog with acceptance at (638, 361) on button#confirm
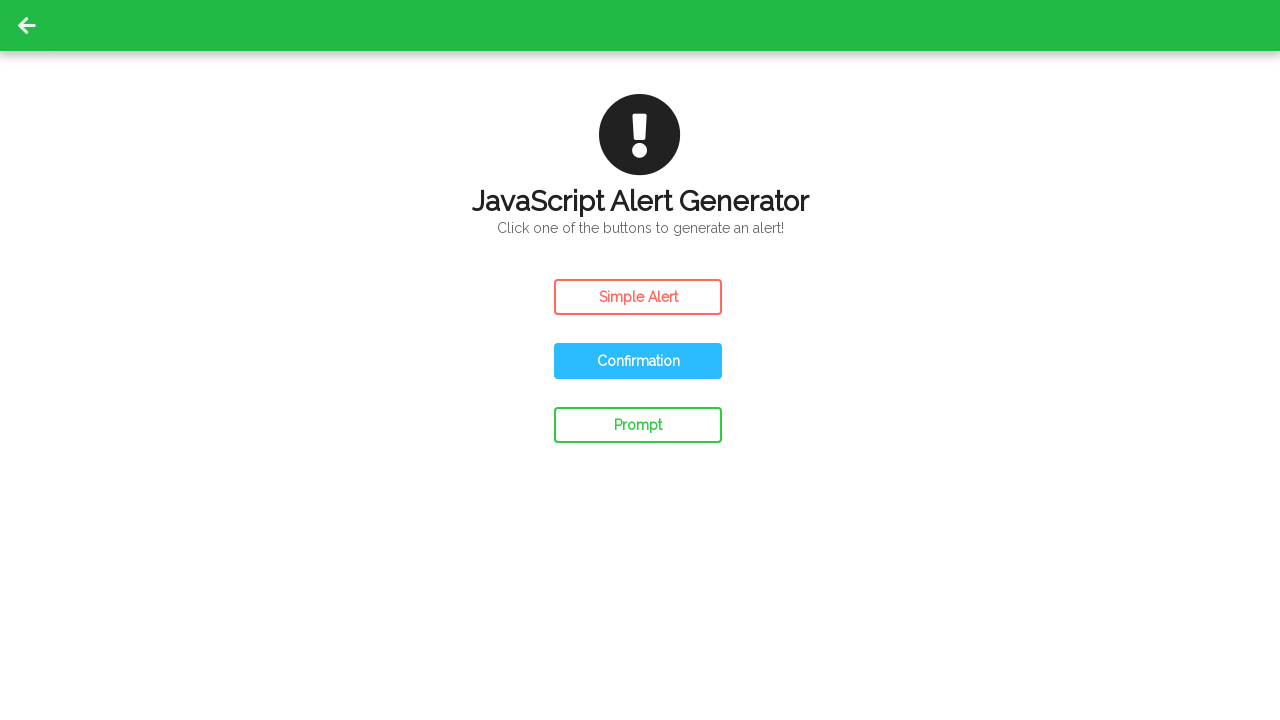

Evaluated JavaScript to override confirm button handler for dismissal
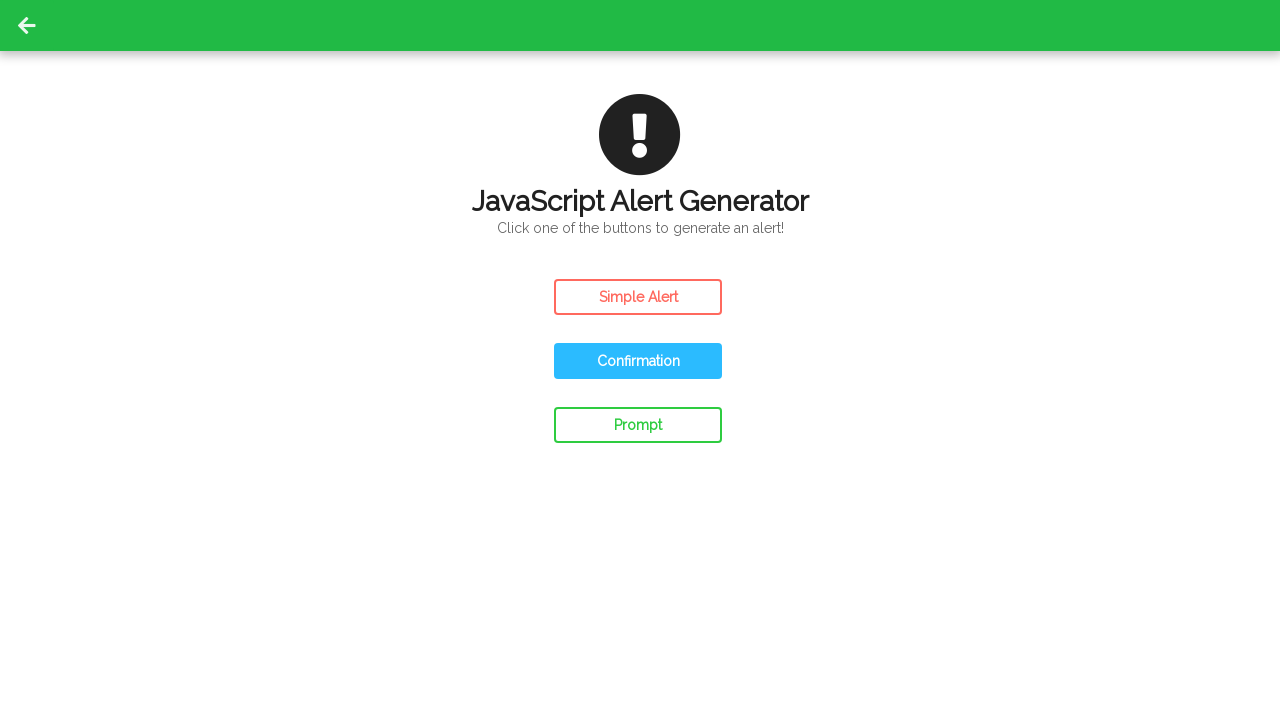

Clicked confirm button to trigger confirmation dialog with dismissal at (638, 361) on button#confirm
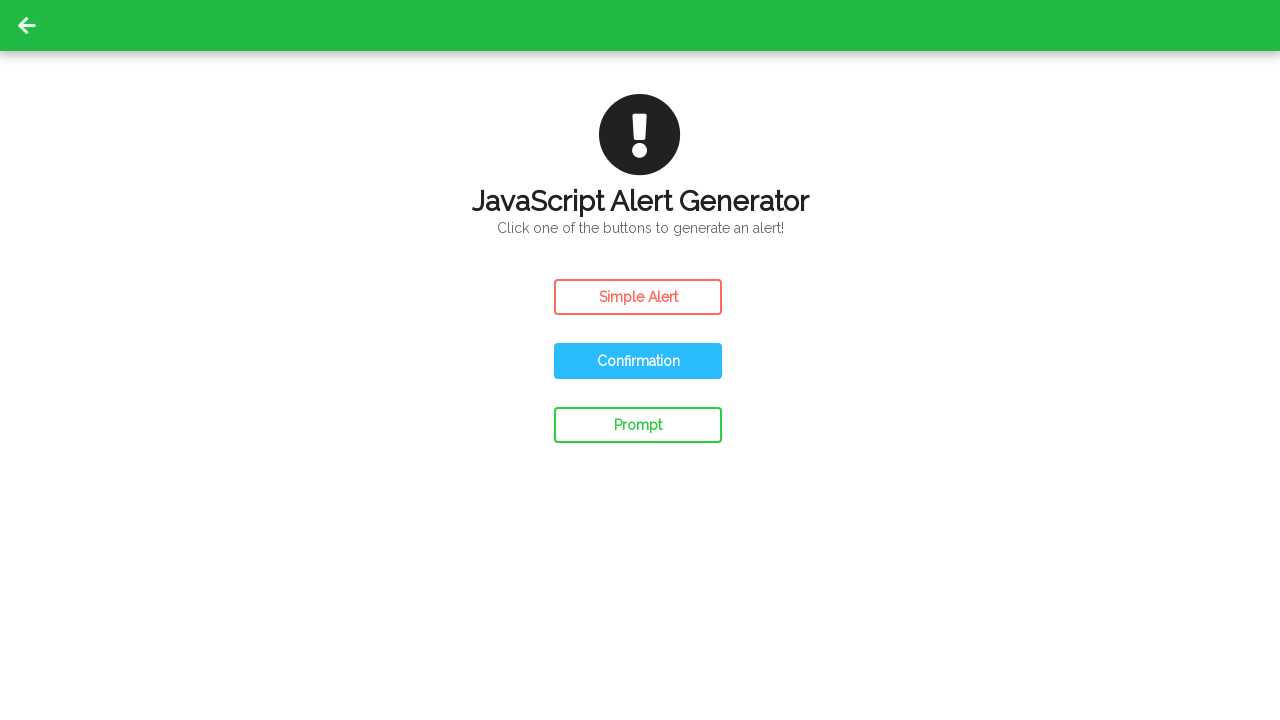

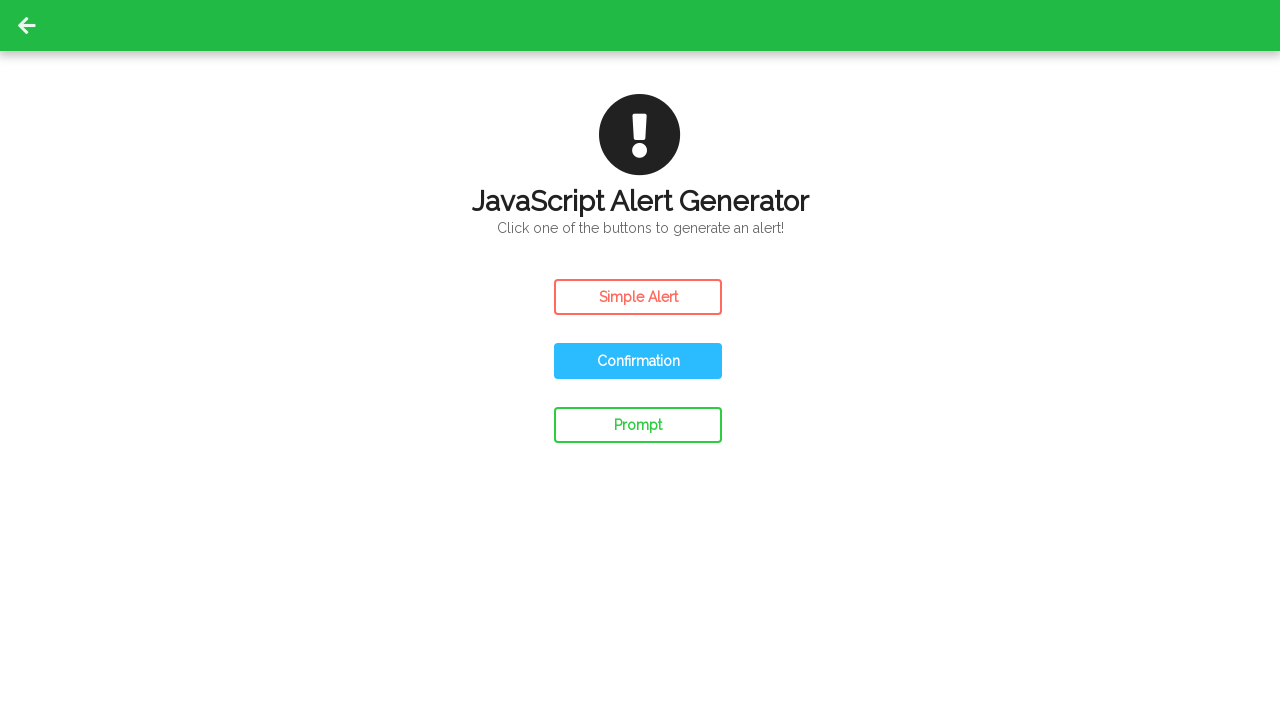